Tests navigation through a demo e-commerce site by logging in, clicking on product titles, and navigating back to the product listing

Starting URL: https://www.saucedemo.com/

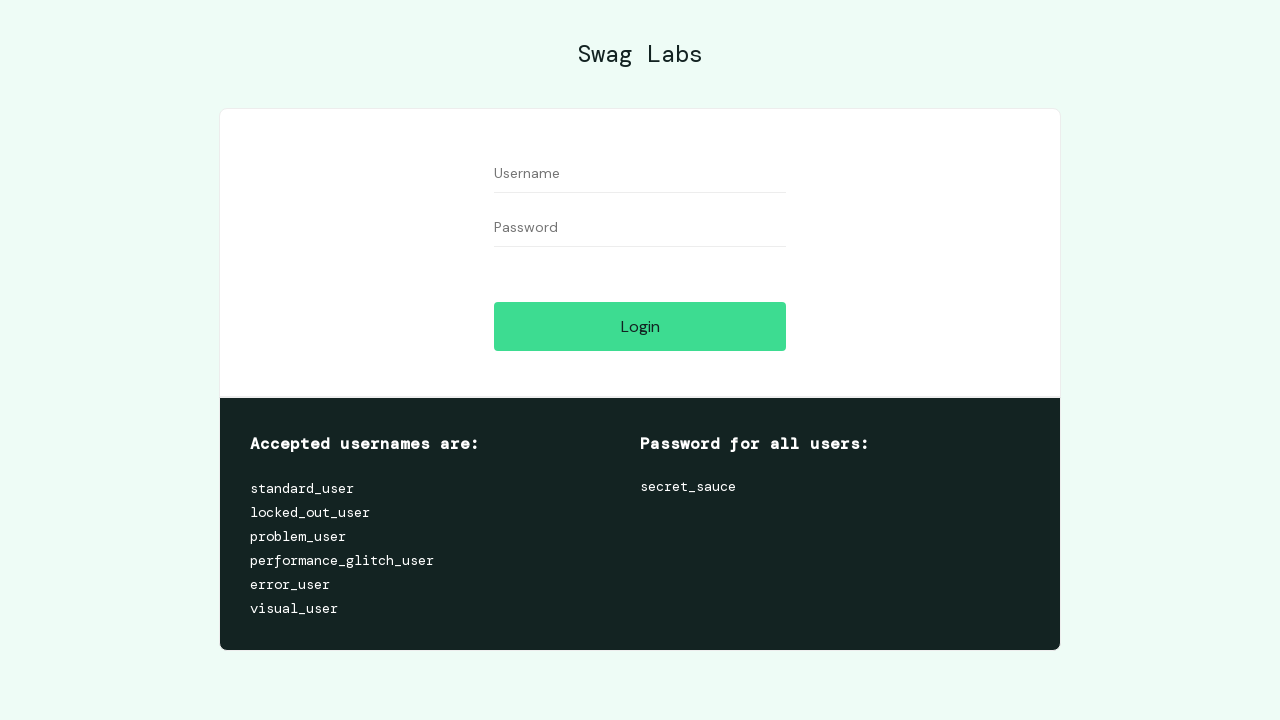

Filled username field with 'performance_glitch_user' on #user-name
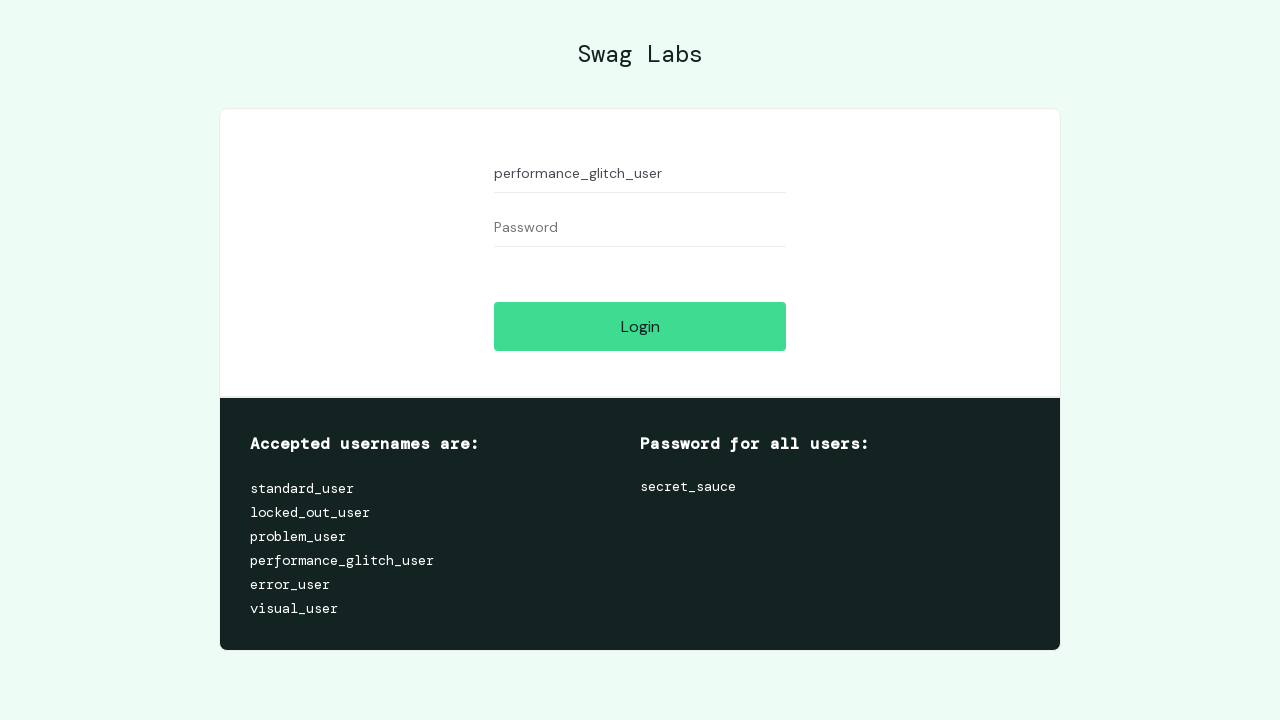

Filled password field with 'secret_sauce' on #password
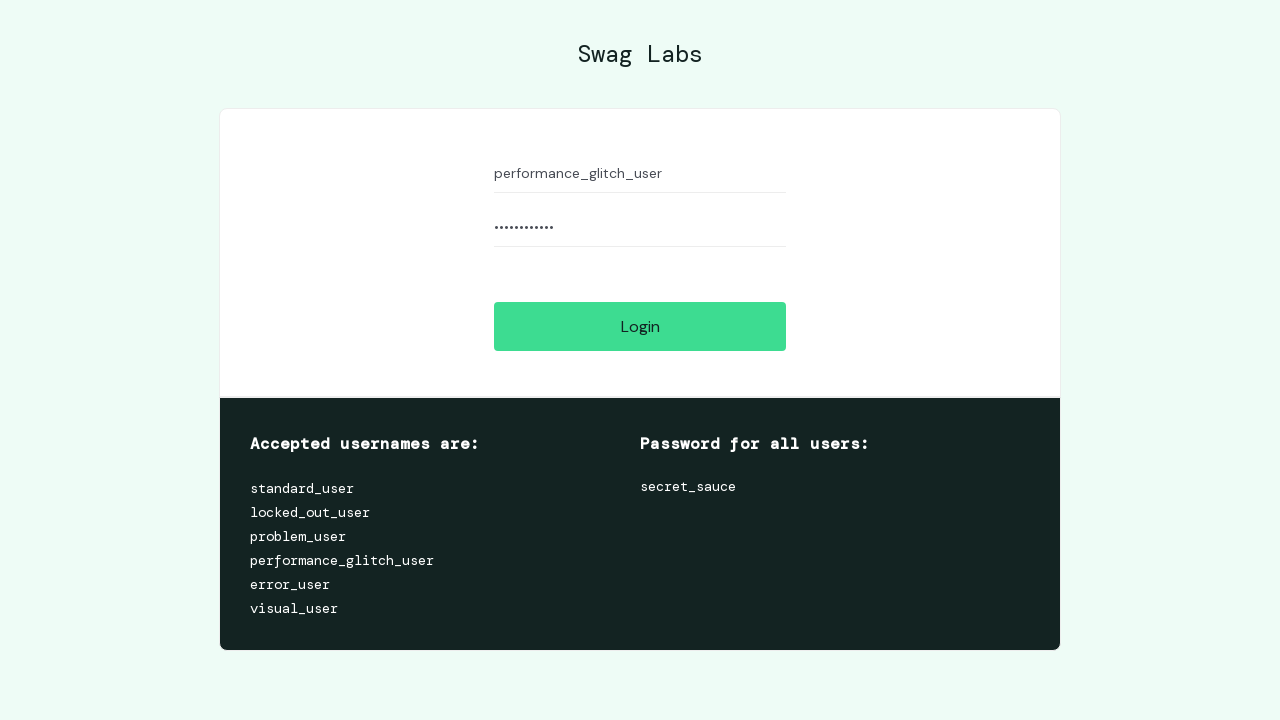

Clicked login button to authenticate at (640, 326) on #login-button
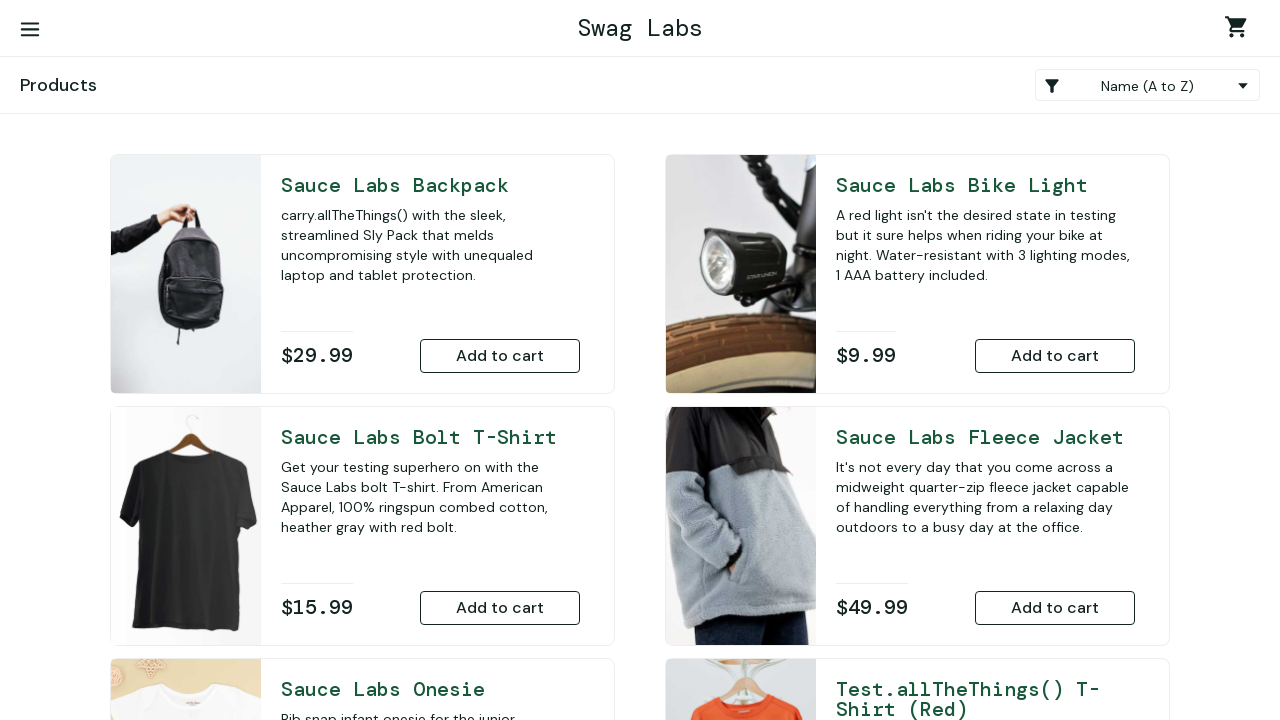

Clicked on Sauce Labs Backpack product title at (430, 185) on text='Sauce Labs Backpack'
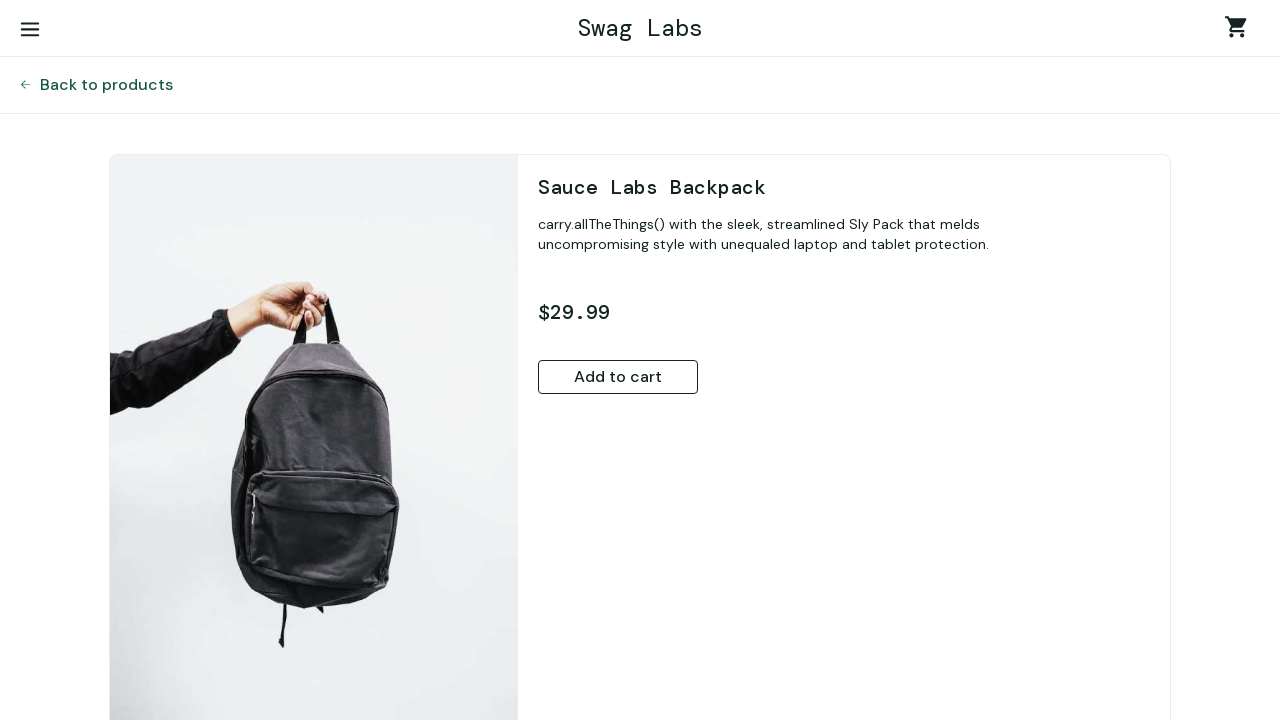

Clicked back to products button to return to product listing at (106, 85) on #back-to-products
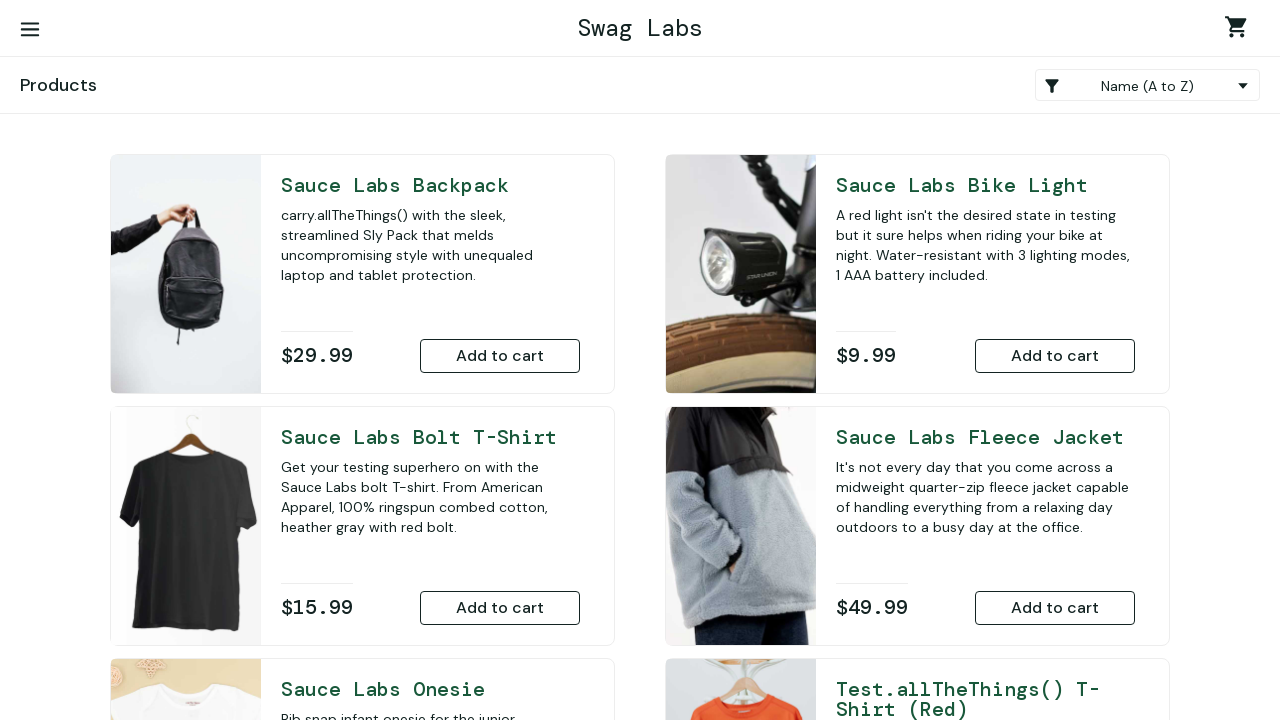

Clicked on Sauce Labs Bike Light product title at (985, 185) on text='Sauce Labs Bike Light'
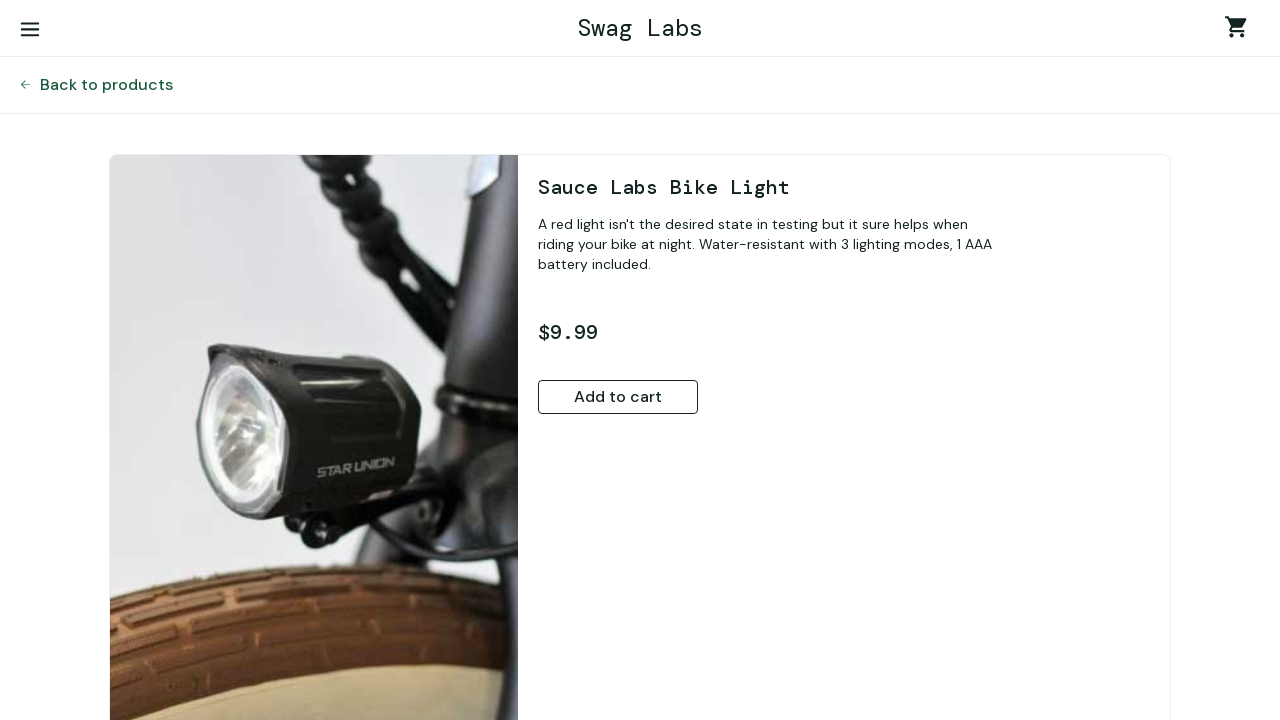

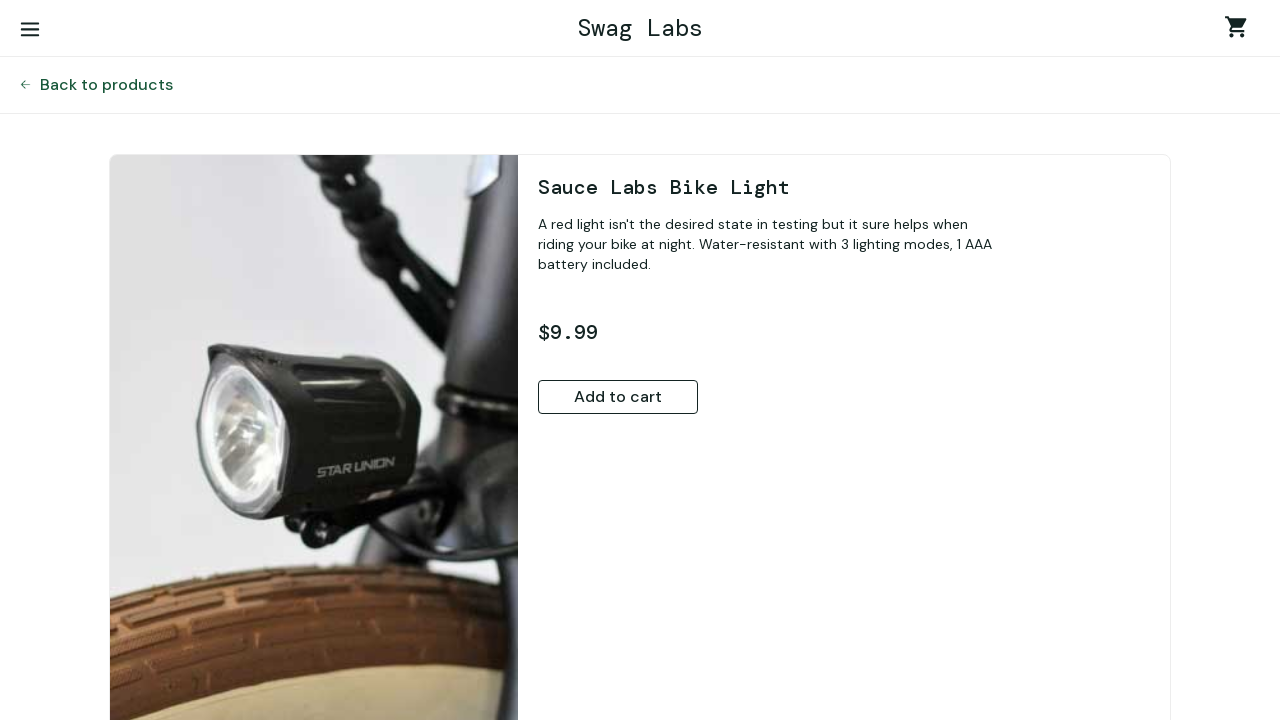